Tests unmarking items as complete by unchecking their checkboxes

Starting URL: https://demo.playwright.dev/todomvc

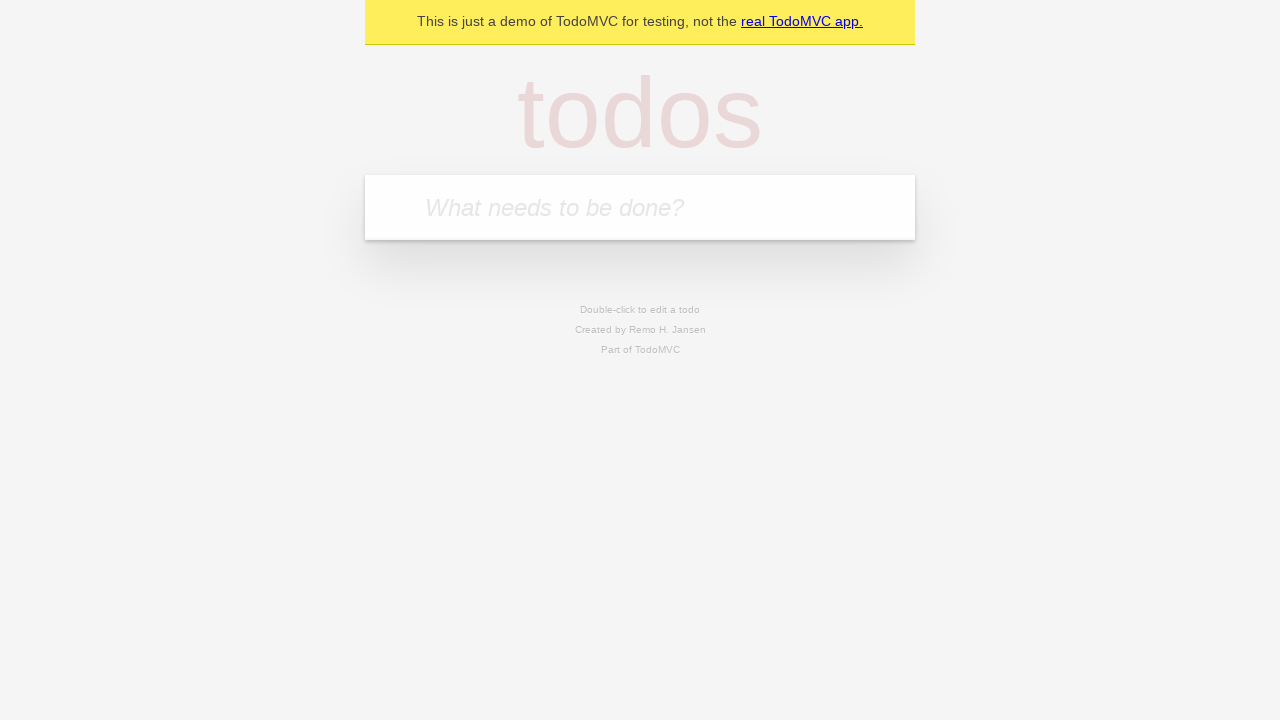

Filled input field with 'buy some cheese' on internal:attr=[placeholder="What needs to be done?"i]
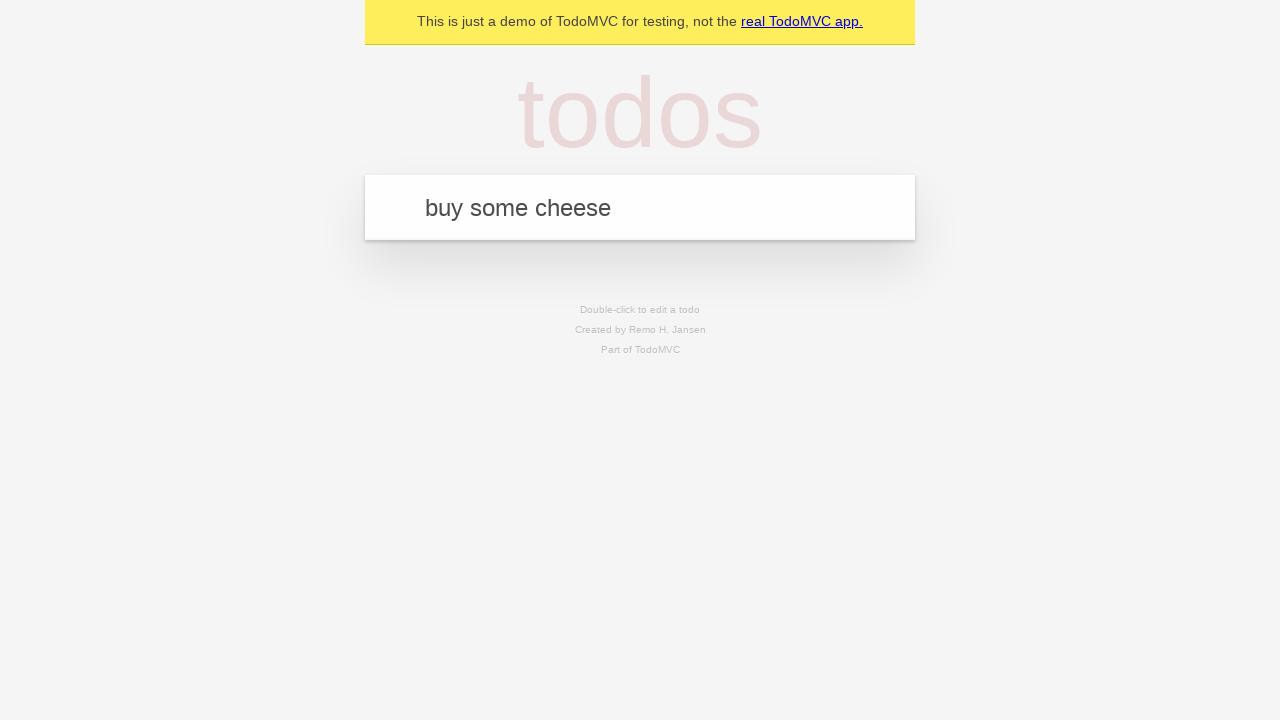

Pressed Enter to create first todo item on internal:attr=[placeholder="What needs to be done?"i]
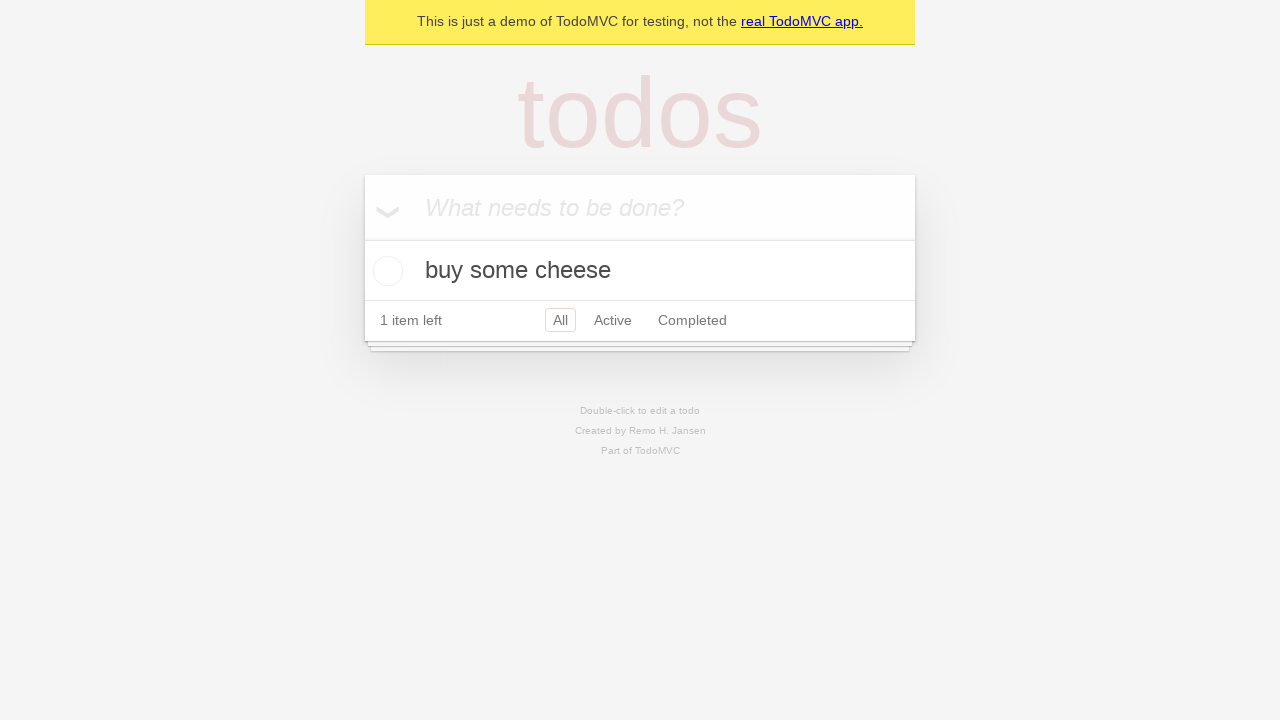

Filled input field with 'feed the cat' on internal:attr=[placeholder="What needs to be done?"i]
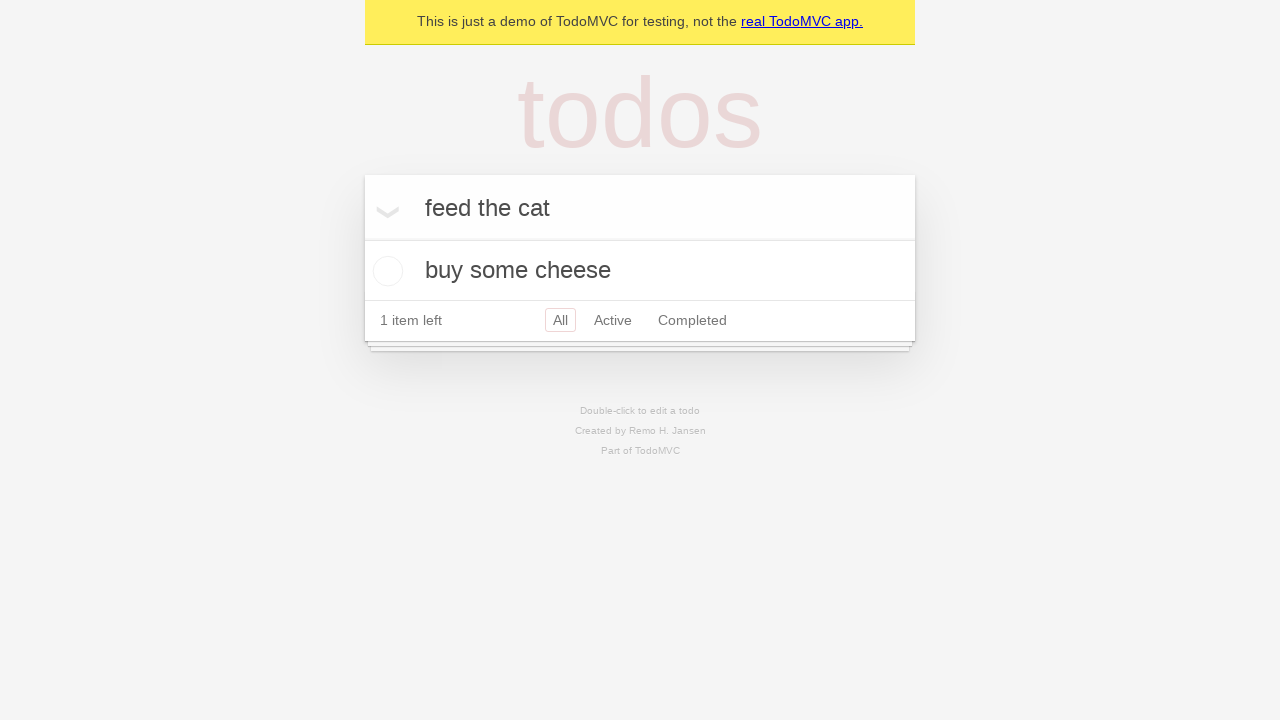

Pressed Enter to create second todo item on internal:attr=[placeholder="What needs to be done?"i]
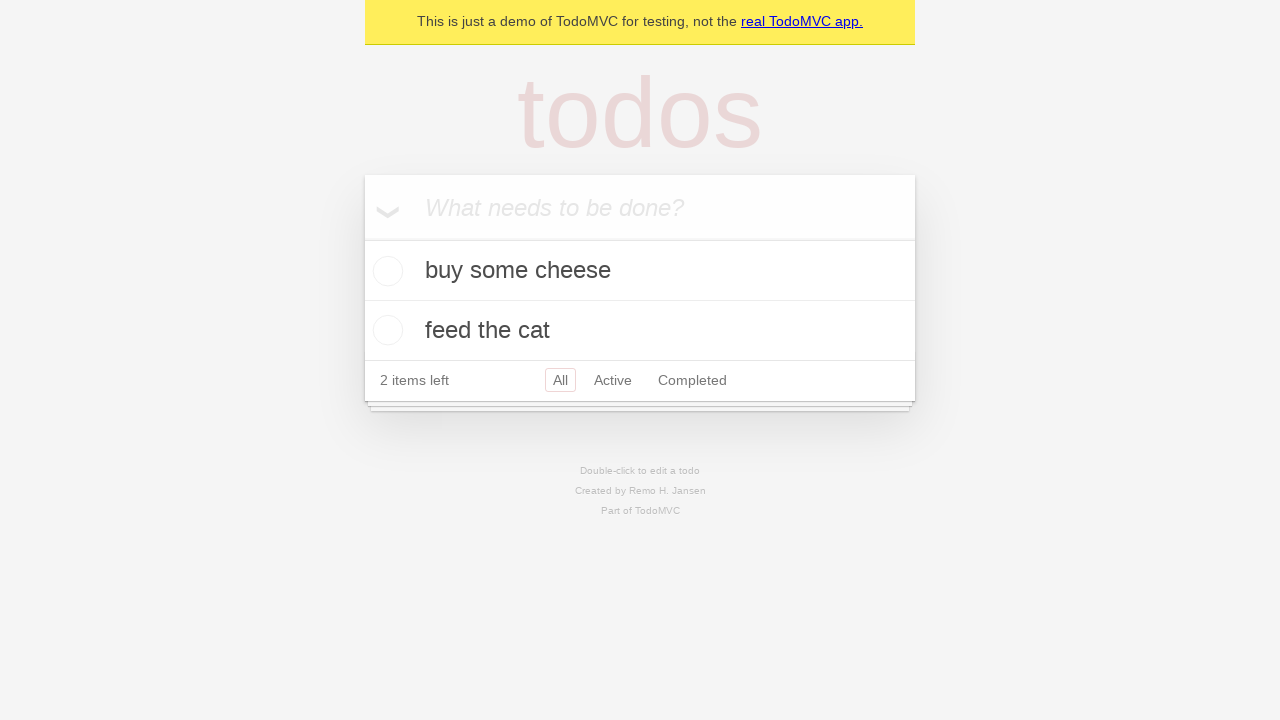

Checked first todo item as complete at (385, 271) on internal:testid=[data-testid="todo-item"s] >> nth=0 >> internal:role=checkbox
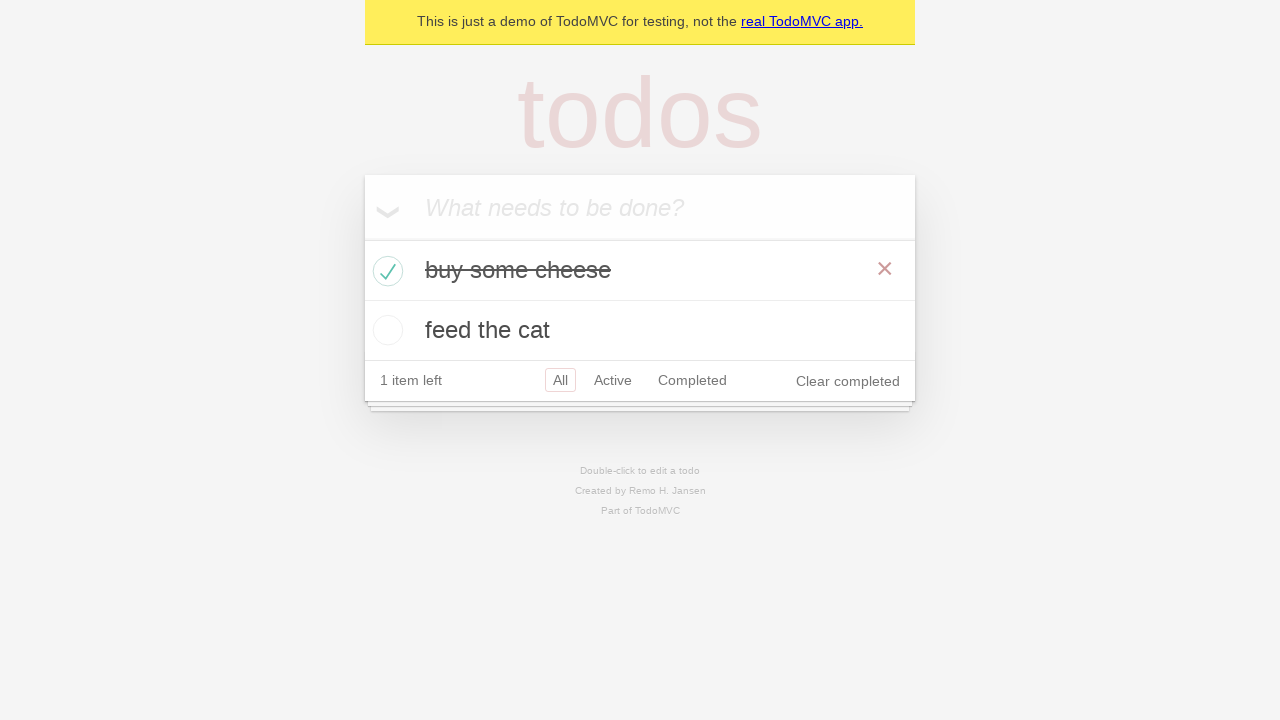

Unchecked first todo item to mark as incomplete at (385, 271) on internal:testid=[data-testid="todo-item"s] >> nth=0 >> internal:role=checkbox
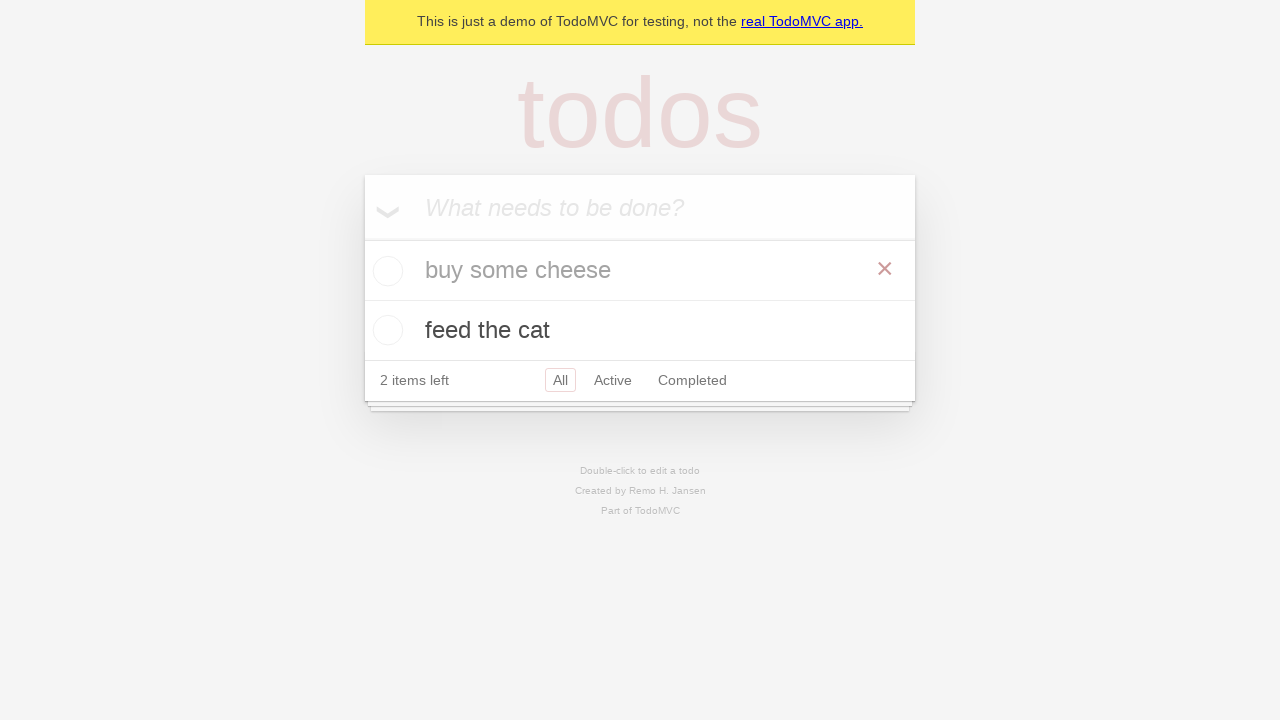

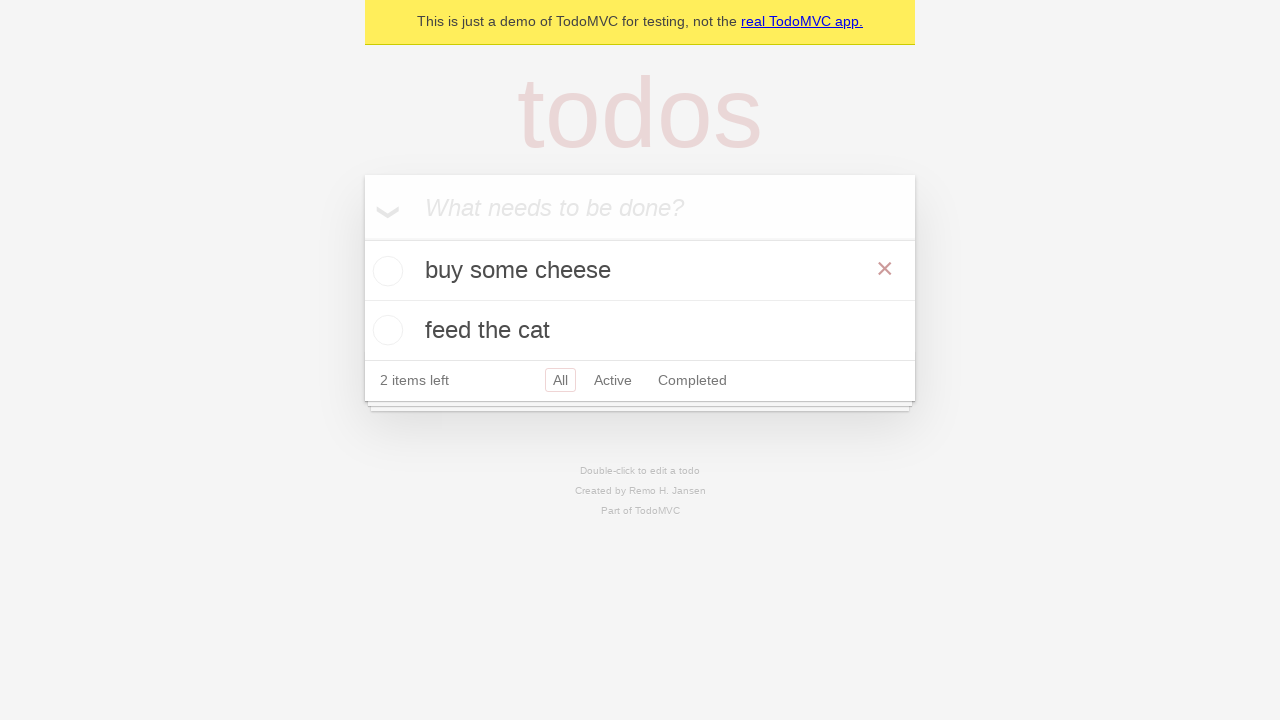